Tests the complete order flow by adding a random product to cart, filling checkout details, and completing the purchase to verify the success message

Starting URL: https://www.saucedemo.com/

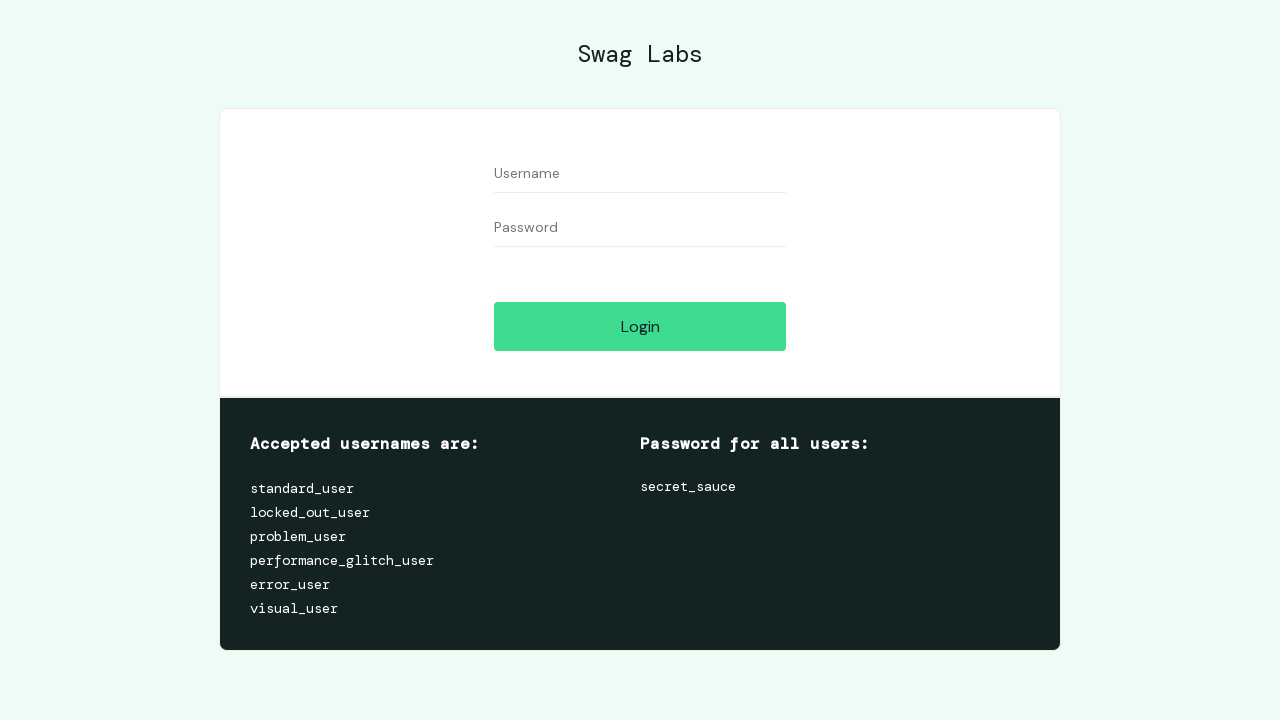

Filled username field with 'standard_user' on input[data-test='username']
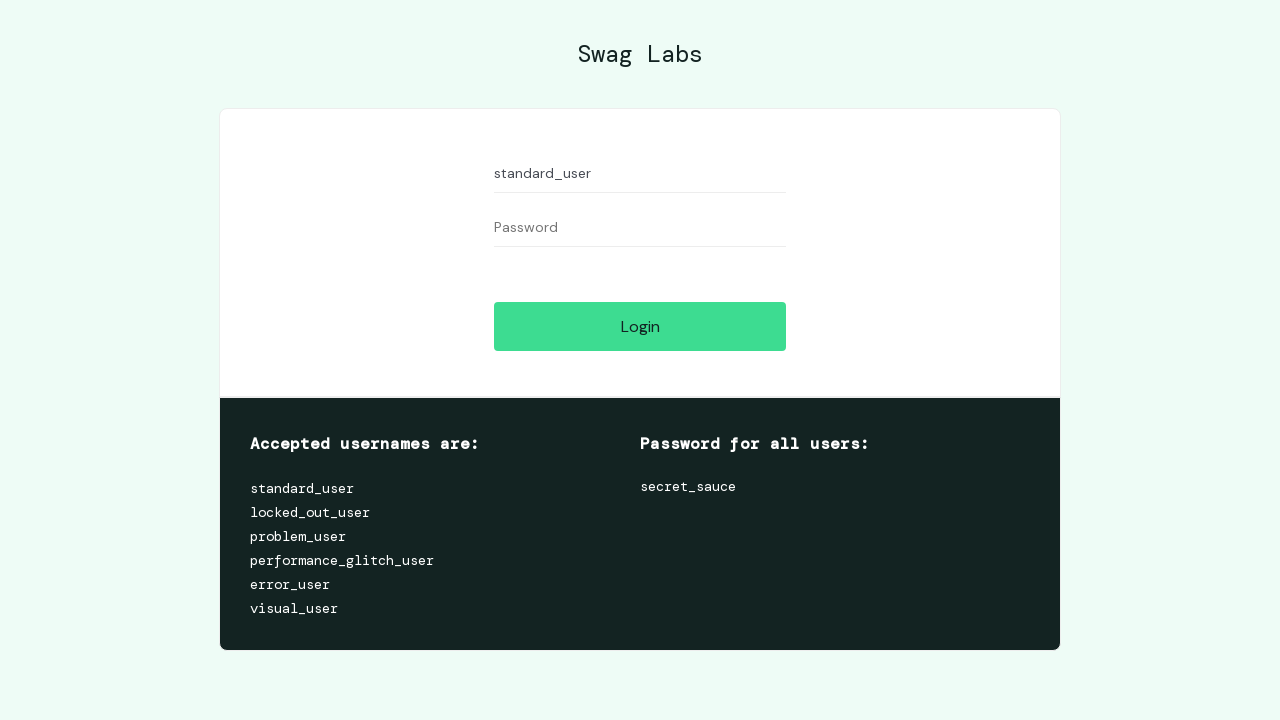

Filled password field with 'secret_sauce' on input[data-test='password']
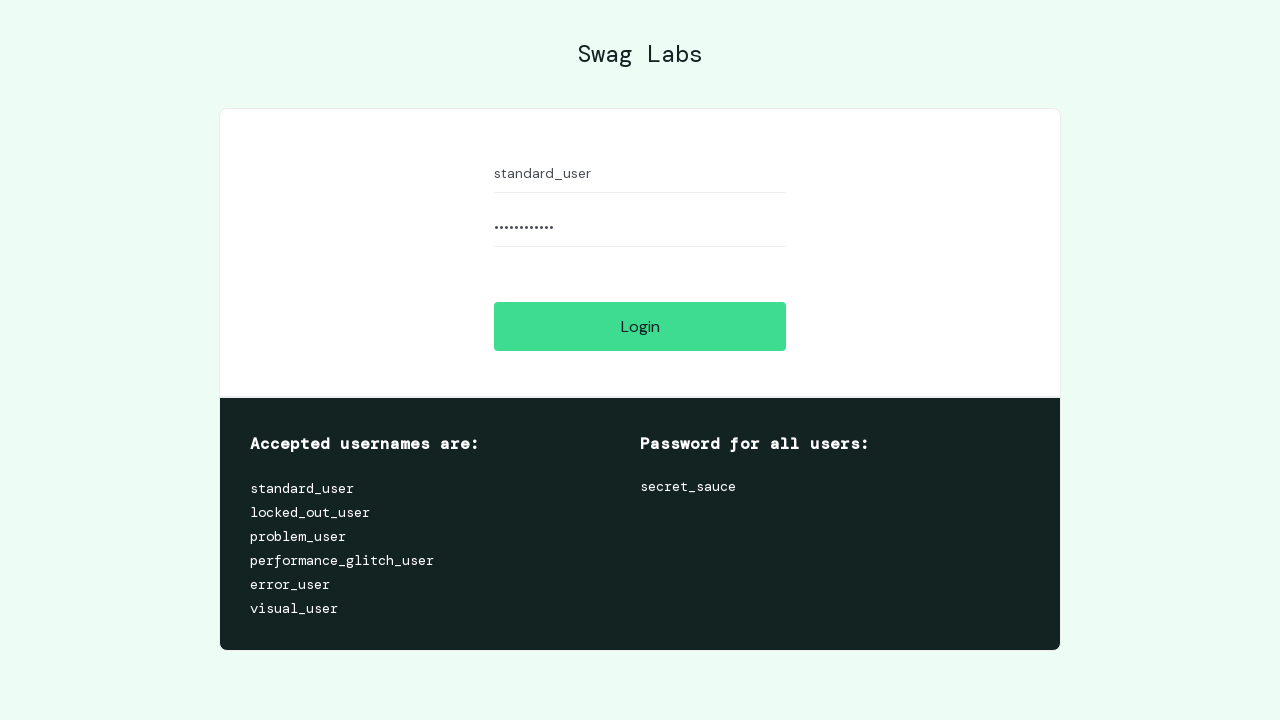

Clicked login button at (640, 326) on input[data-test='login-button']
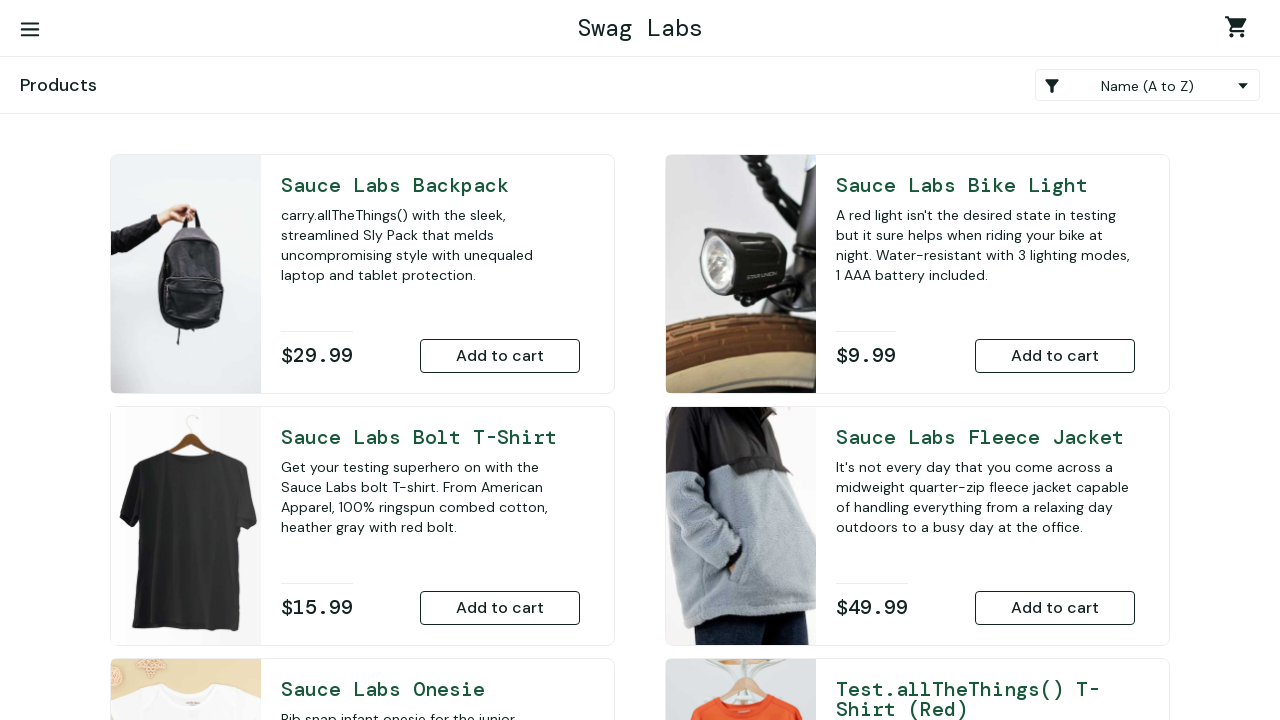

Inventory page loaded successfully
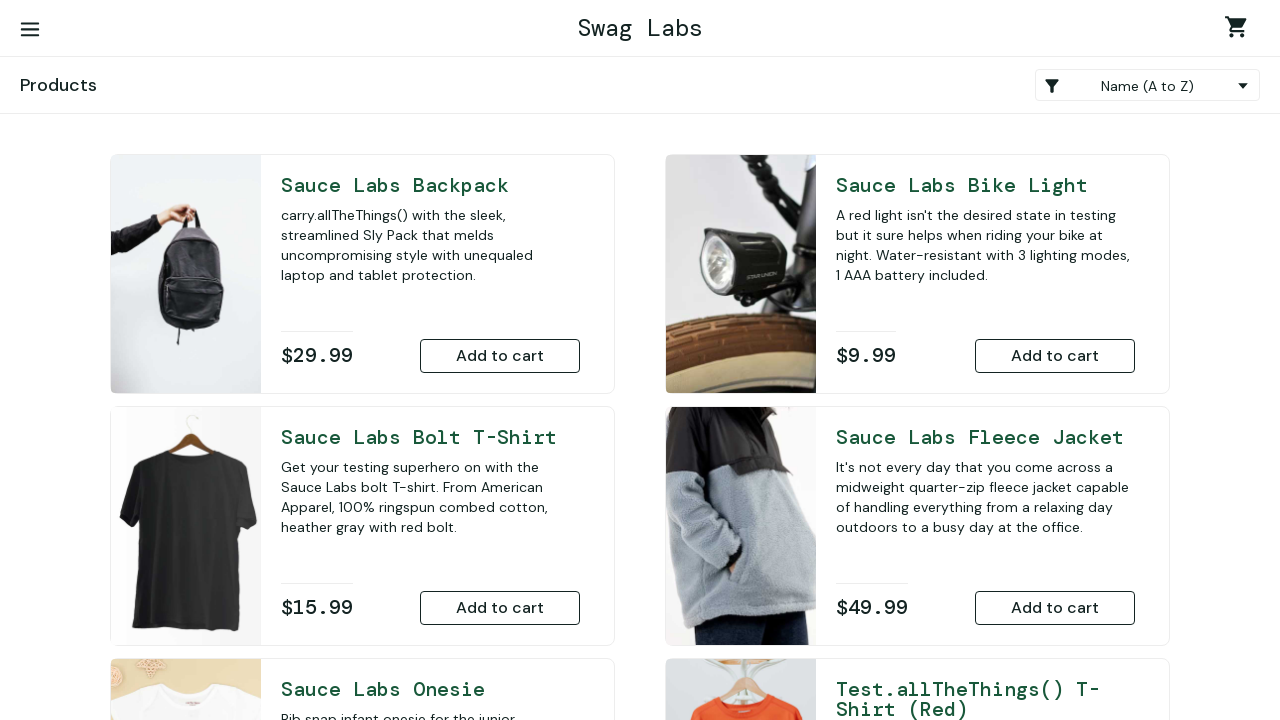

Selected random product at index 2 out of 6 items
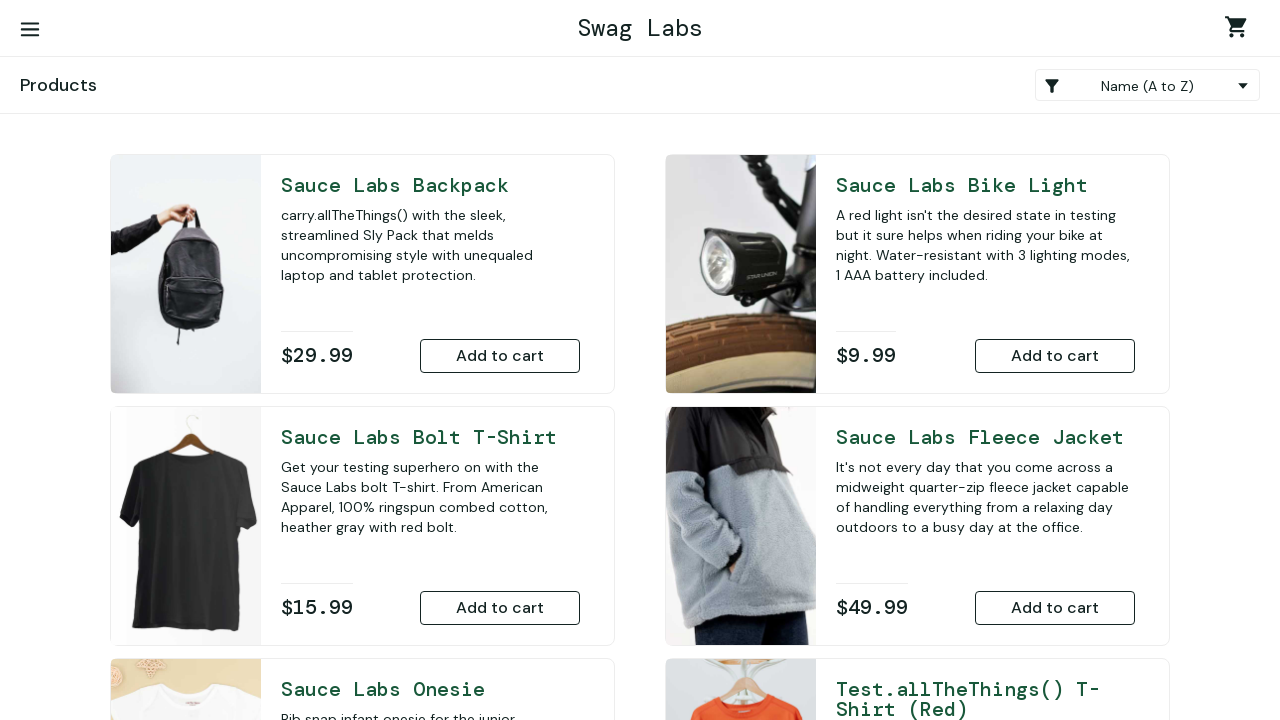

Clicked 'Add to cart' button for selected product at (500, 608) on .inventory_item >> nth=2 >> button:has-text('Add to cart')
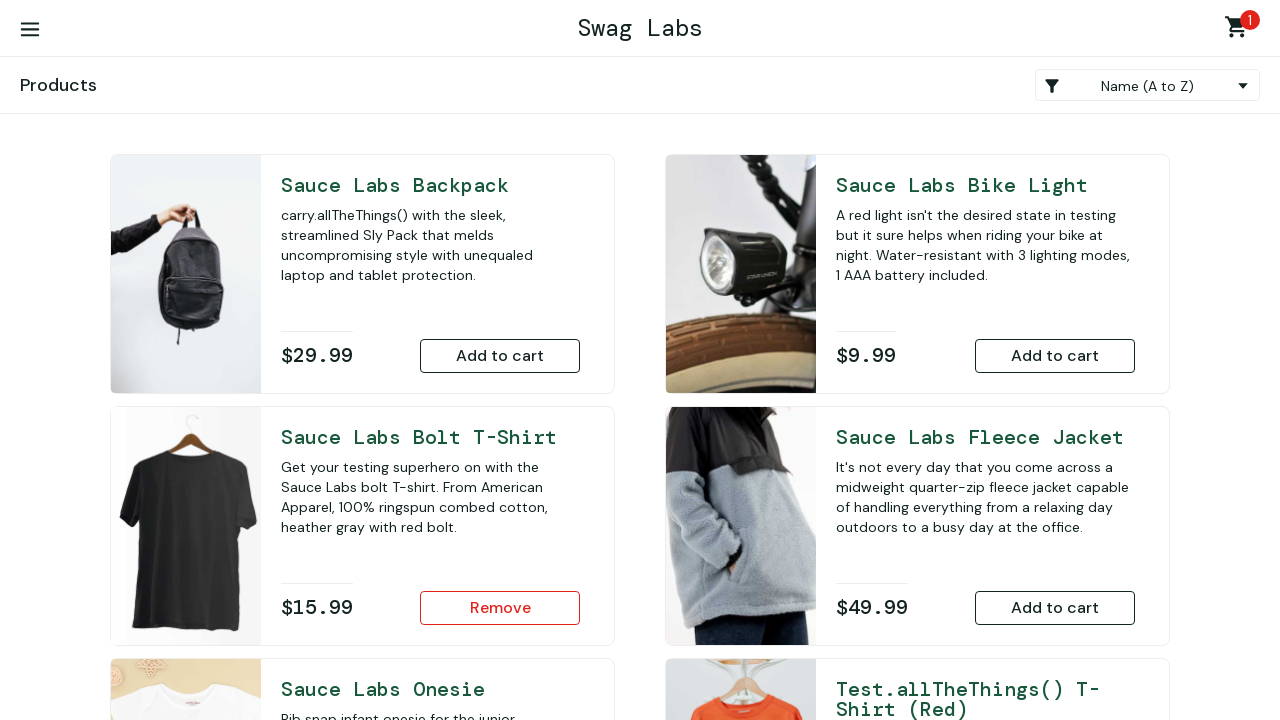

Clicked shopping cart icon to view cart at (1240, 30) on .shopping_cart_container
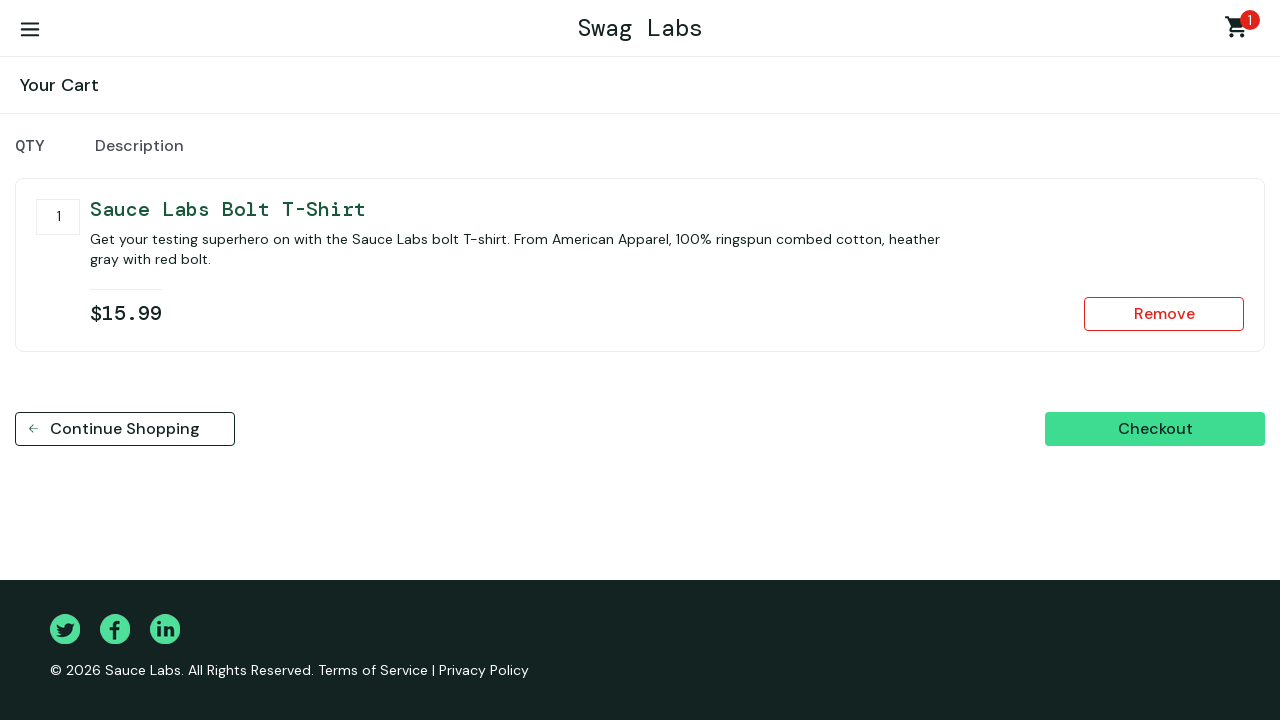

Clicked checkout button at (1155, 429) on button[data-test='checkout']
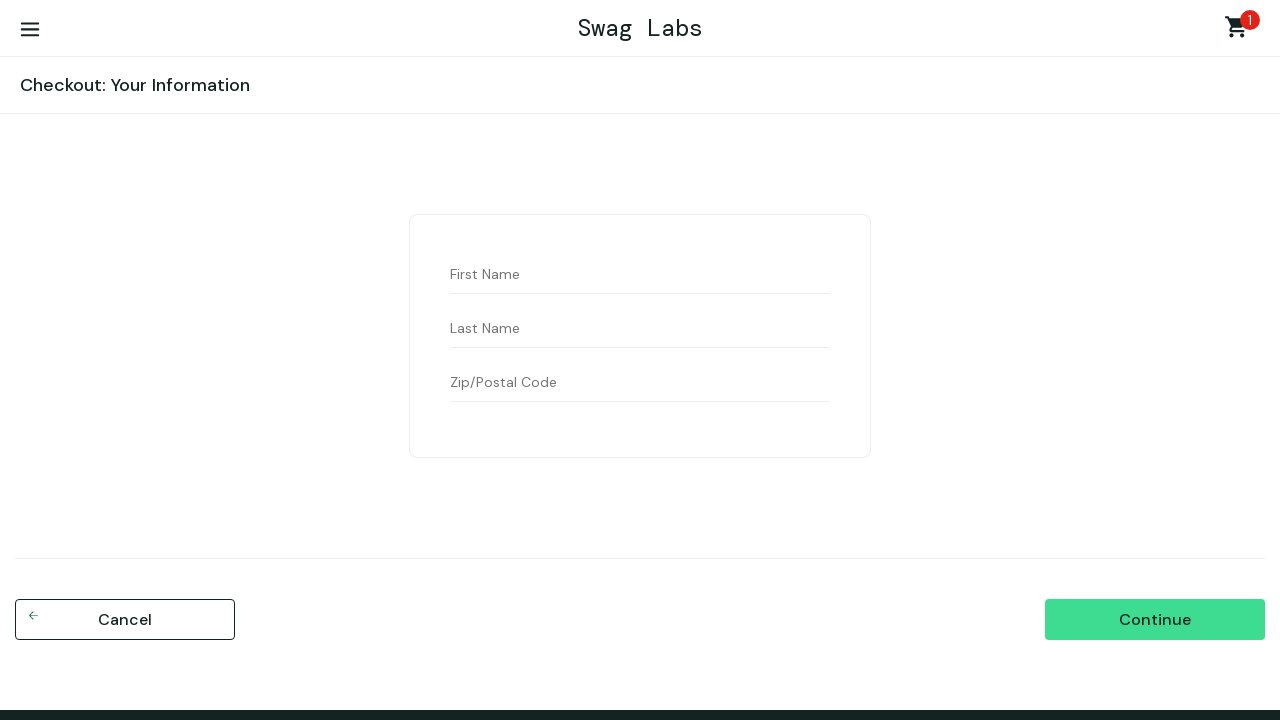

Filled first name field with 'Ruben' on input[data-test='firstName']
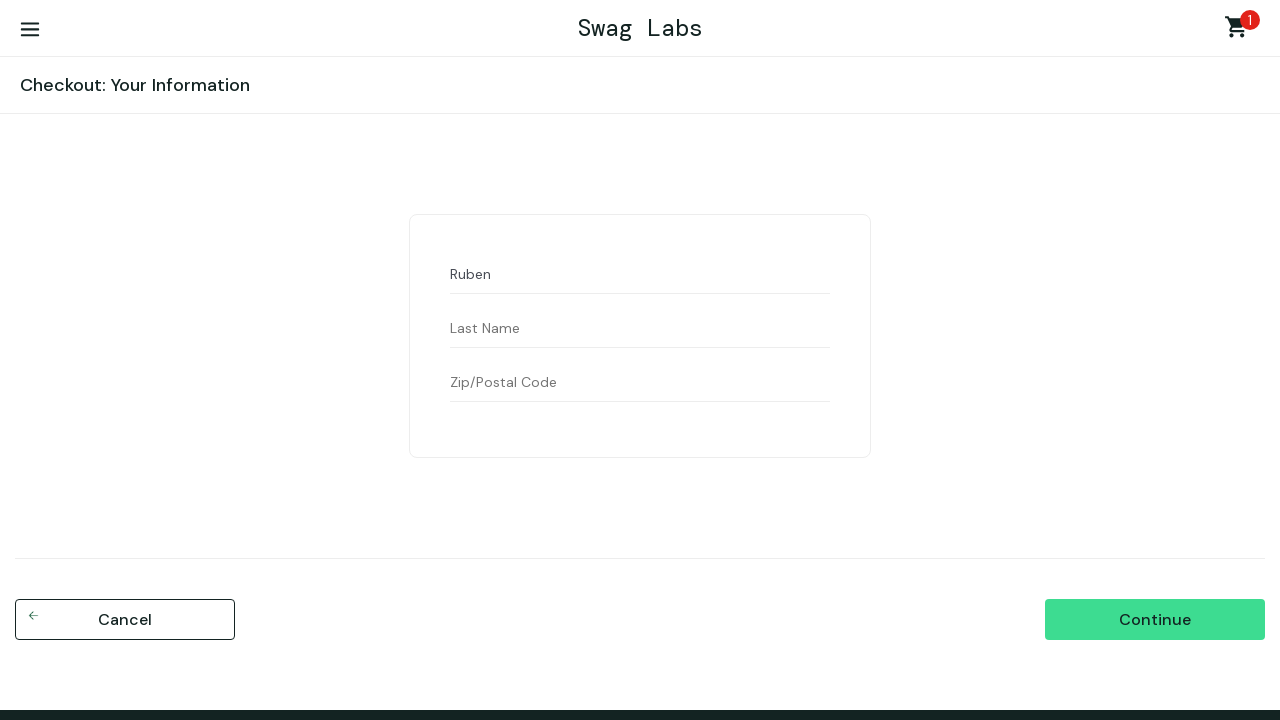

Filled last name field with 'Lopez' on input[data-test='lastName']
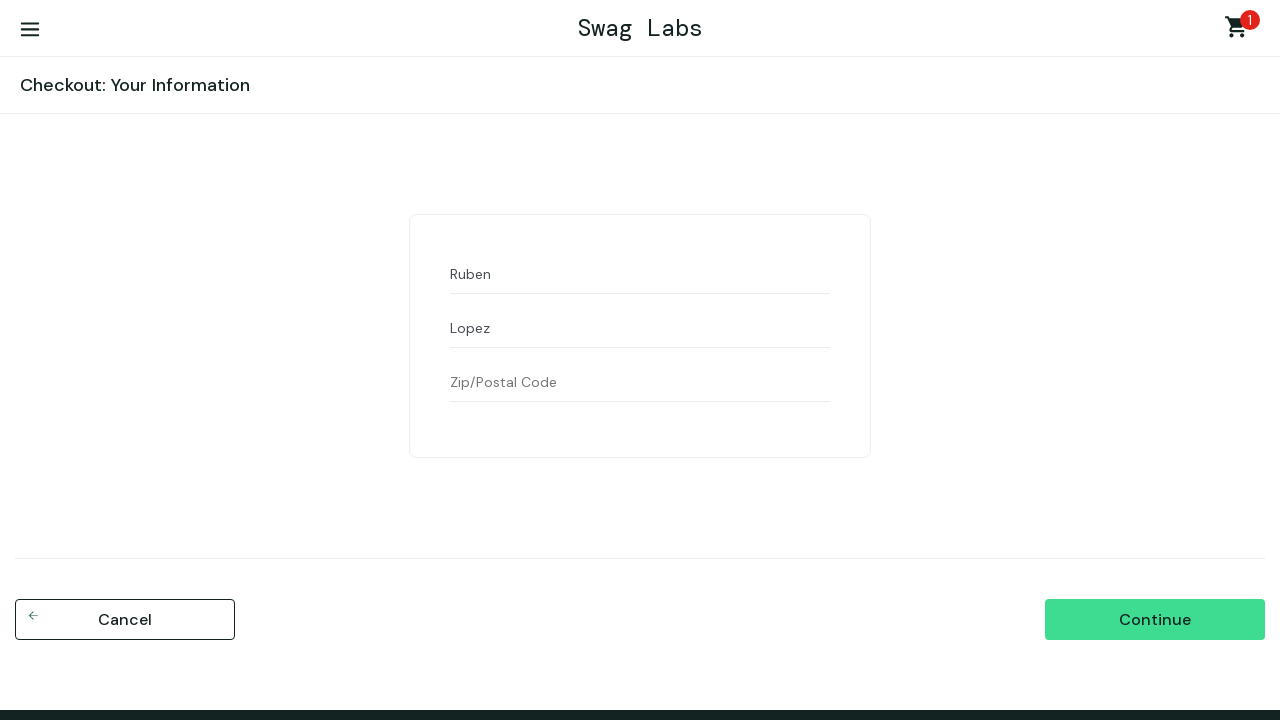

Filled postal code field with '12345' on input[data-test='postalCode']
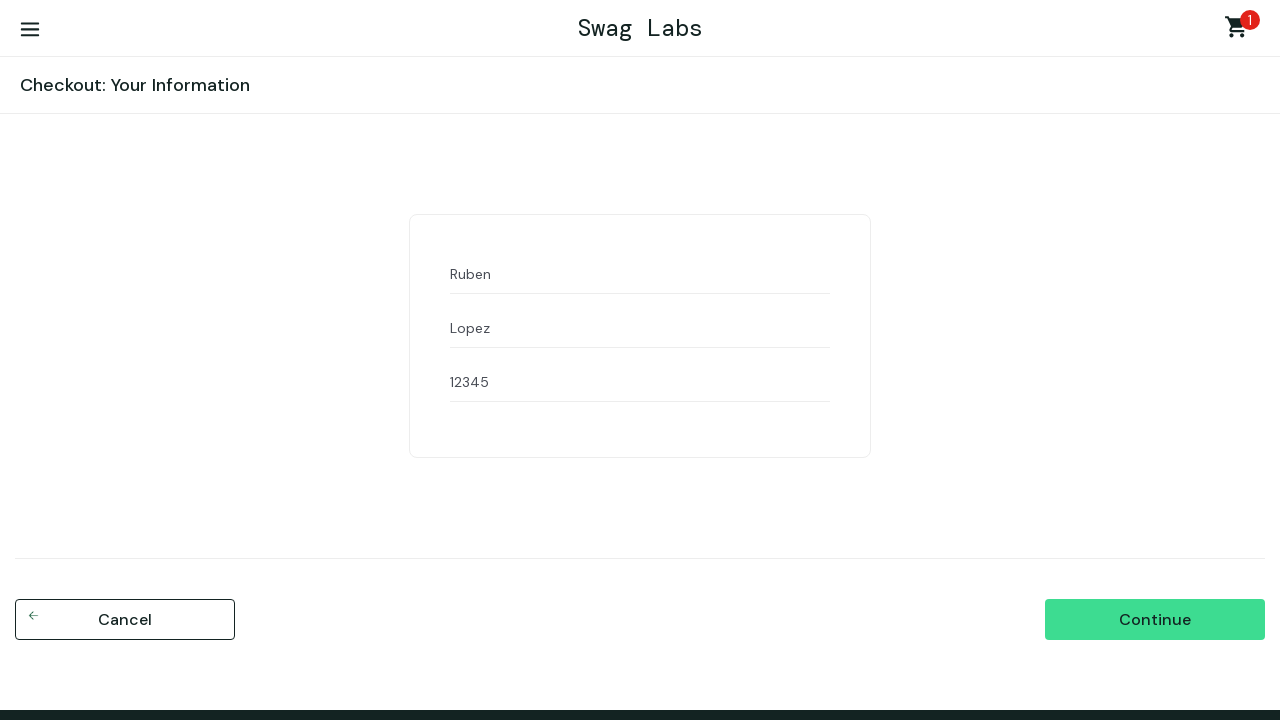

Clicked continue button to proceed to order summary at (1155, 620) on input[data-test='continue']
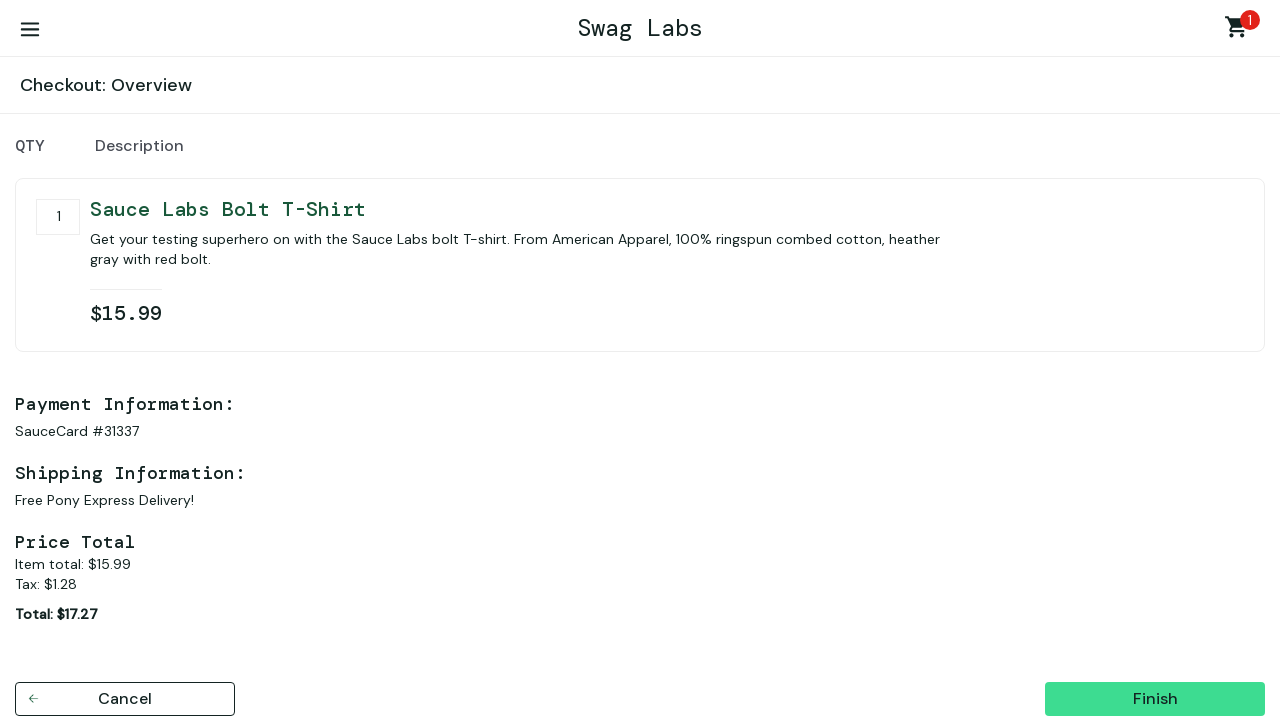

Clicked finish button to complete the order at (1155, 699) on button[data-test='finish']
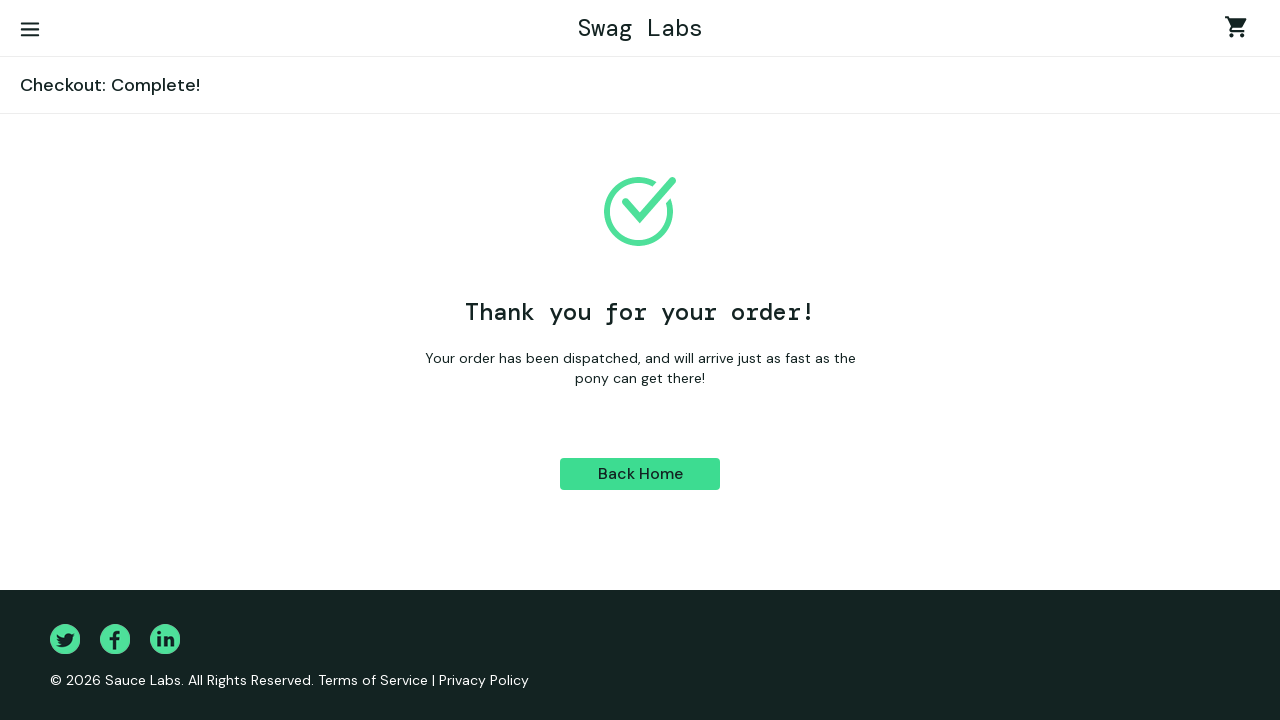

Order completion success message verified
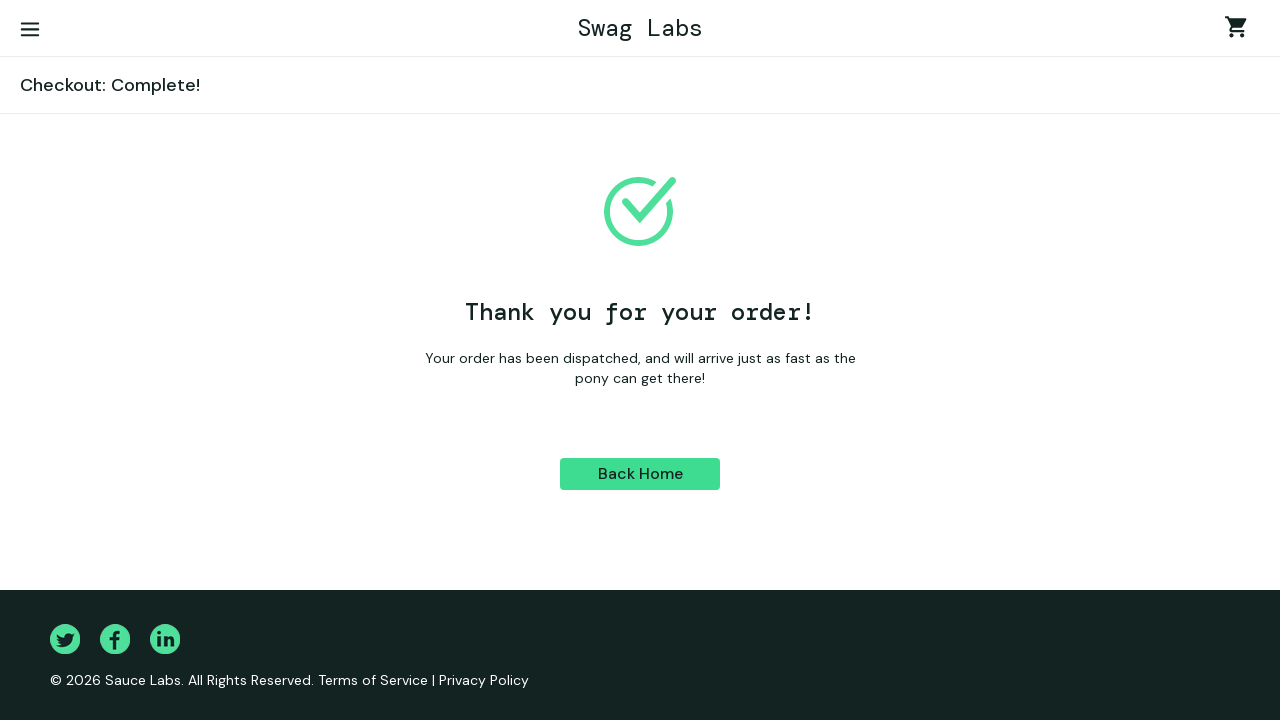

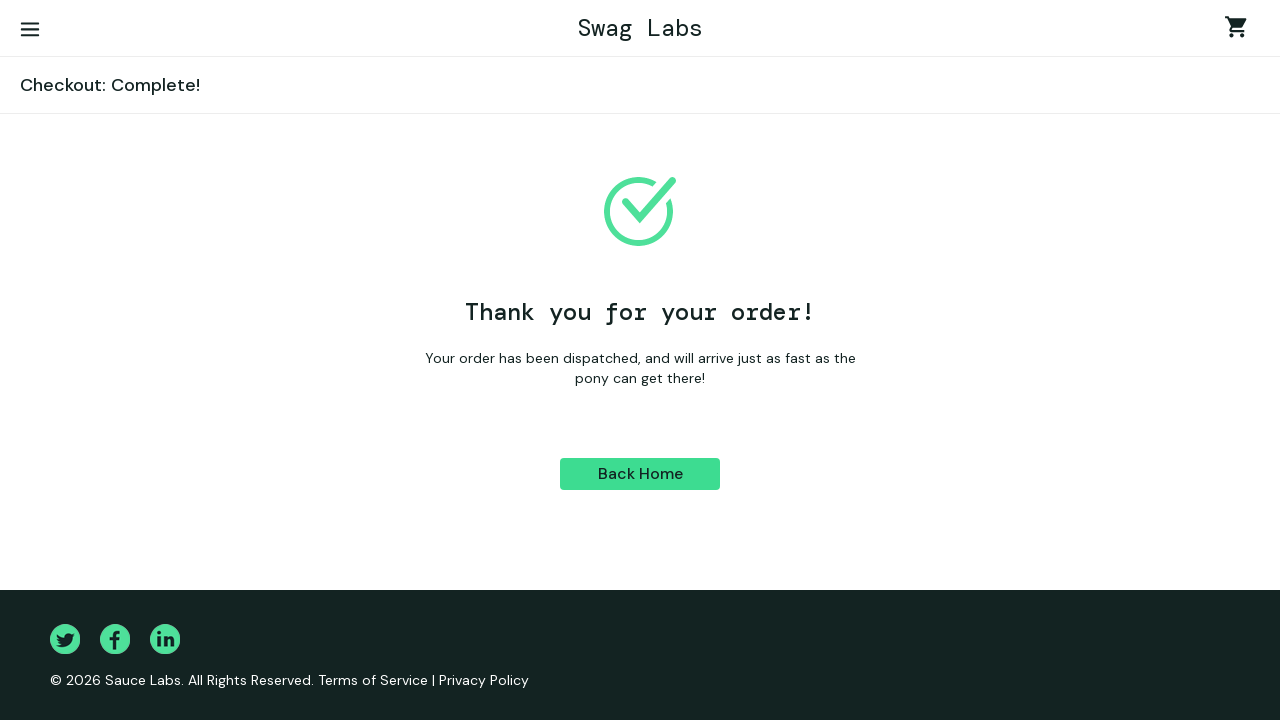